Tests that edits are cancelled when pressing Escape key

Starting URL: https://demo.playwright.dev/todomvc

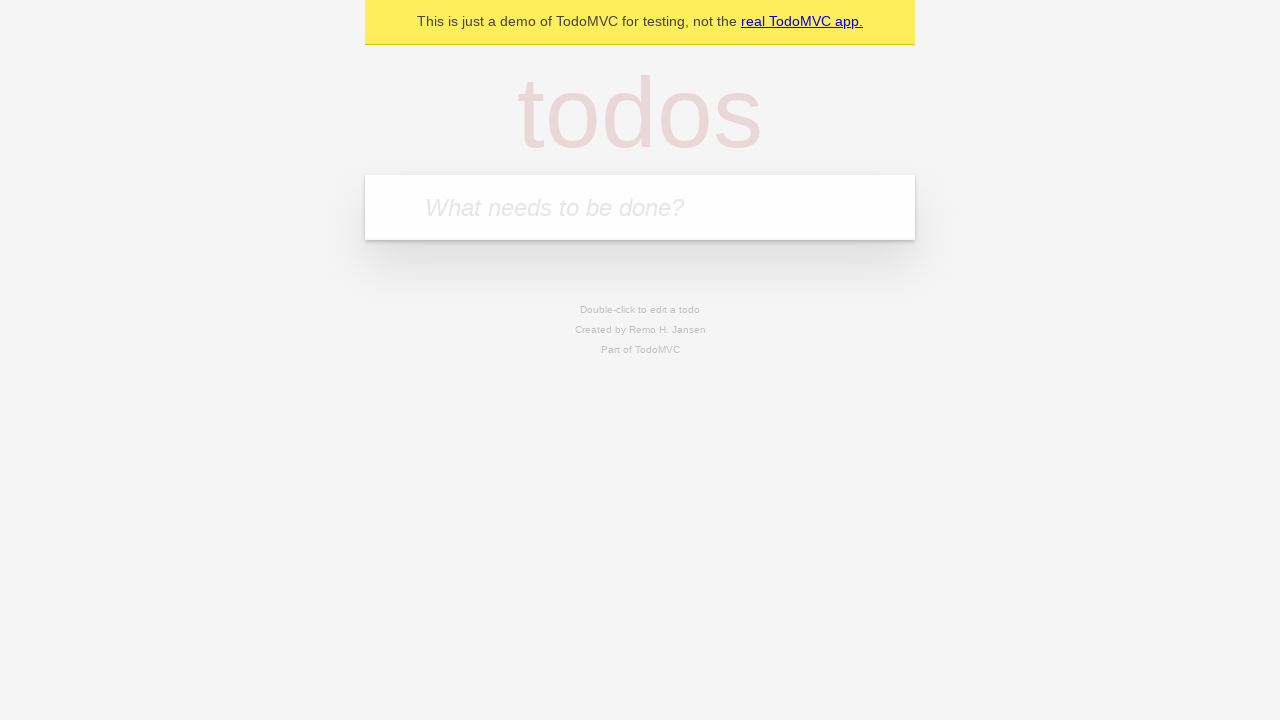

Filled new todo input with 'buy some cheese' on internal:attr=[placeholder="What needs to be done?"i]
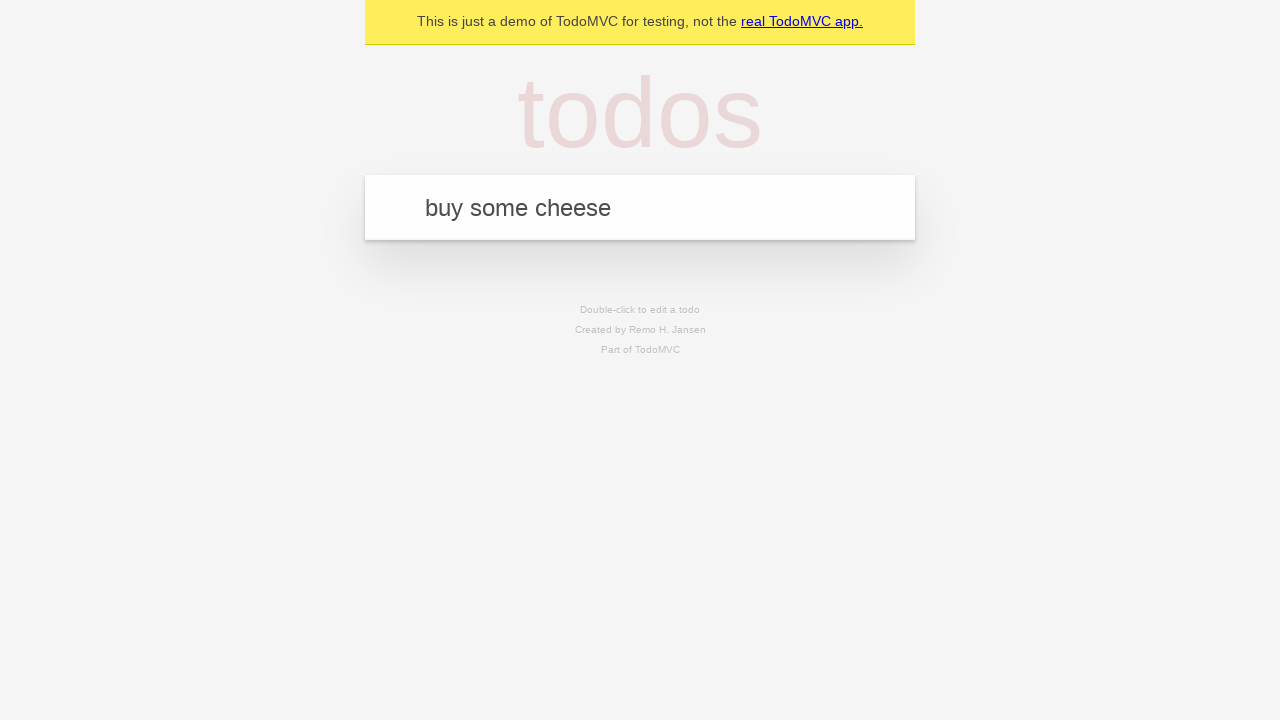

Pressed Enter to add todo 'buy some cheese' on internal:attr=[placeholder="What needs to be done?"i]
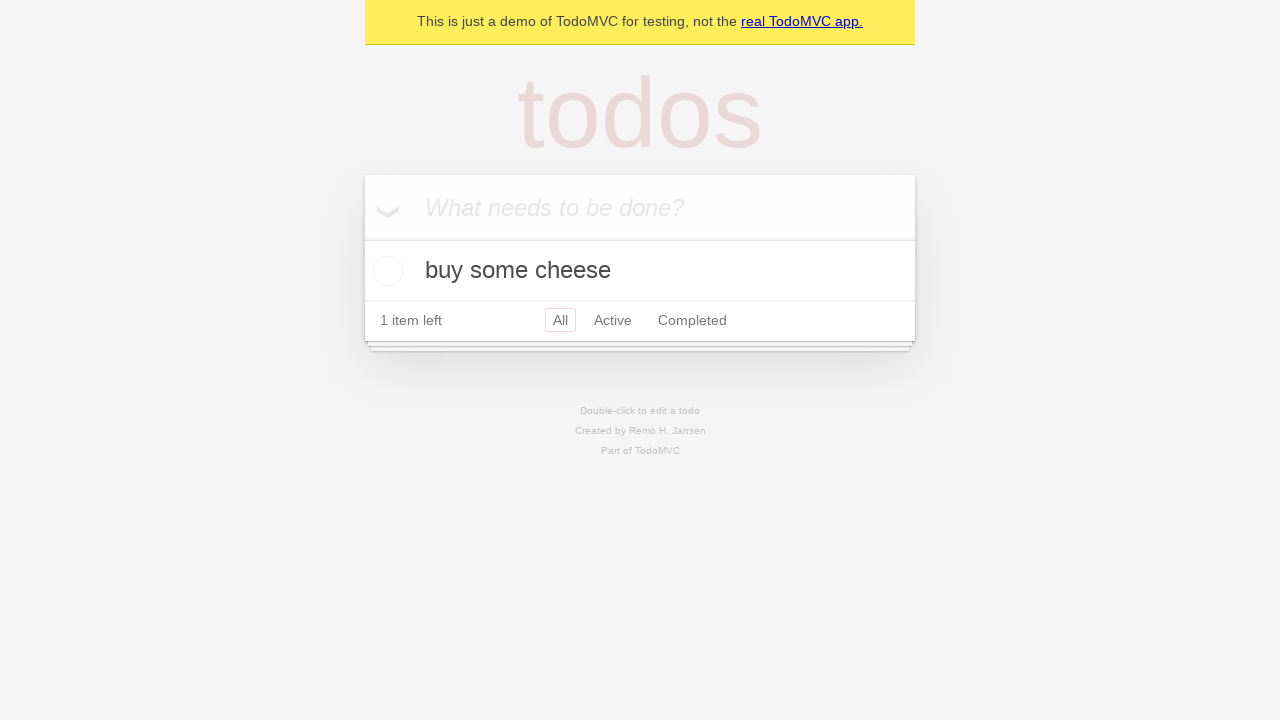

Filled new todo input with 'feed the cat' on internal:attr=[placeholder="What needs to be done?"i]
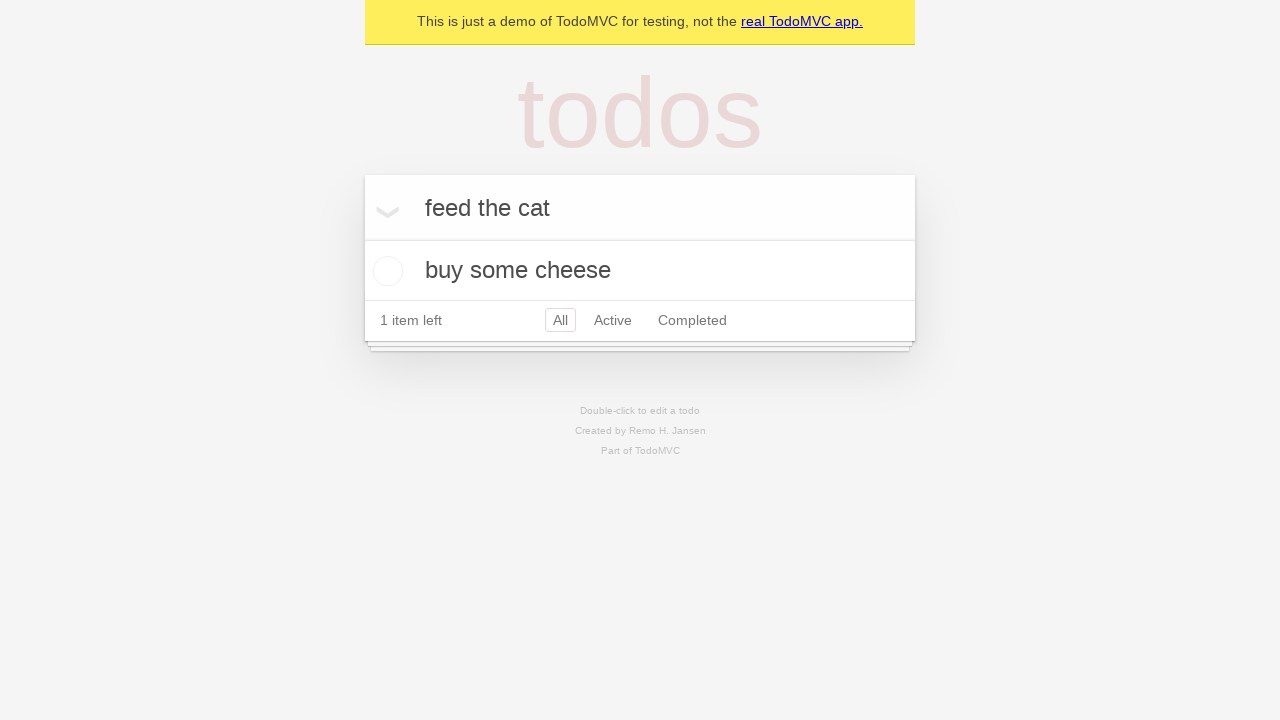

Pressed Enter to add todo 'feed the cat' on internal:attr=[placeholder="What needs to be done?"i]
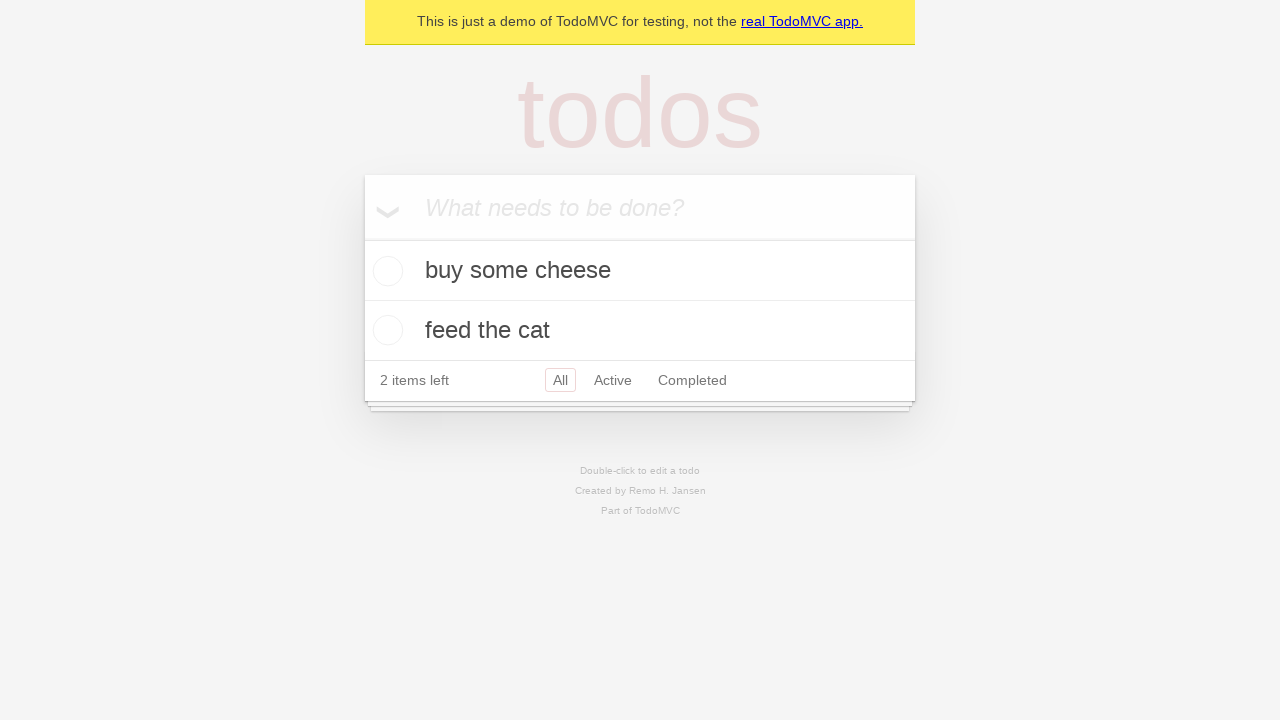

Filled new todo input with 'book a doctors appointment' on internal:attr=[placeholder="What needs to be done?"i]
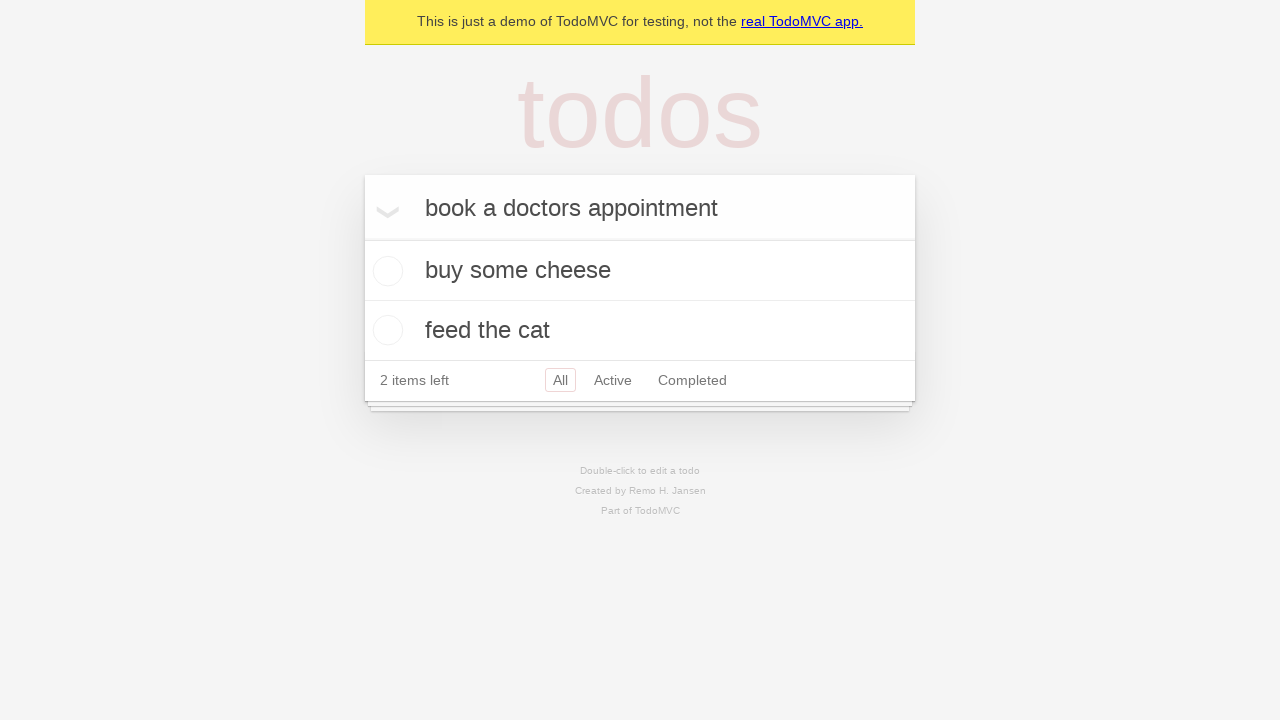

Pressed Enter to add todo 'book a doctors appointment' on internal:attr=[placeholder="What needs to be done?"i]
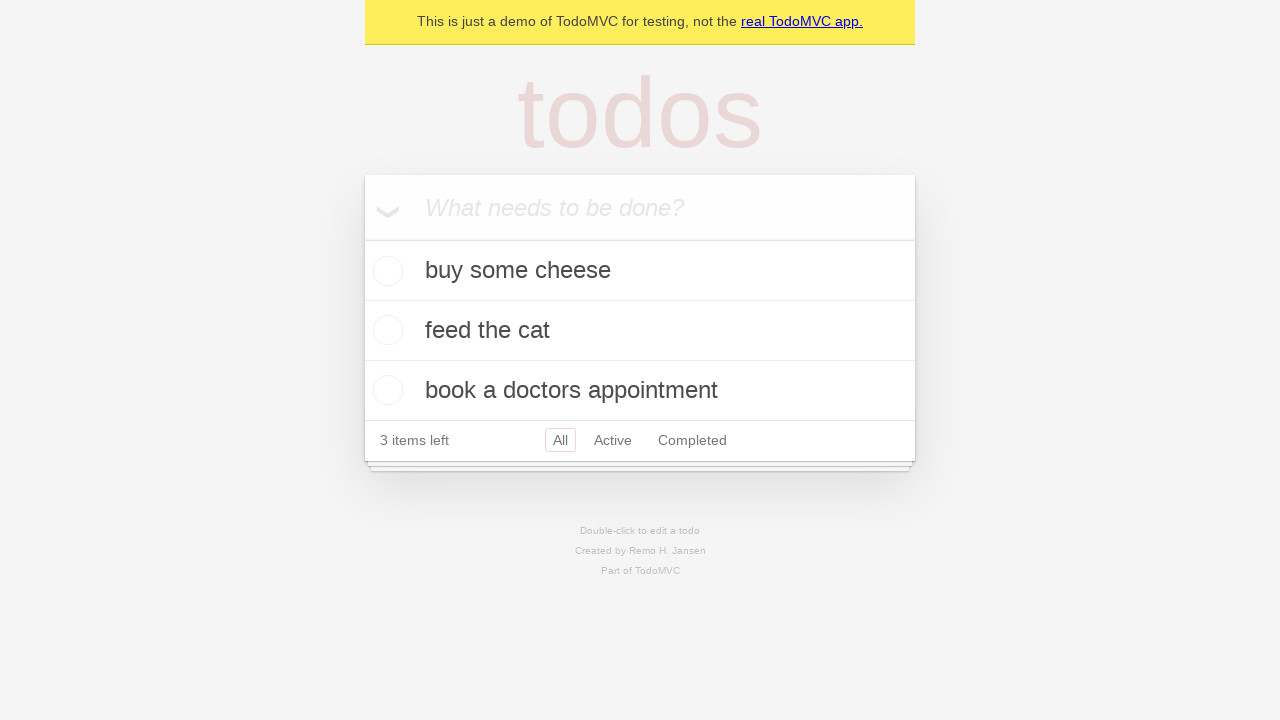

Waited for all three todo items to be added to the list
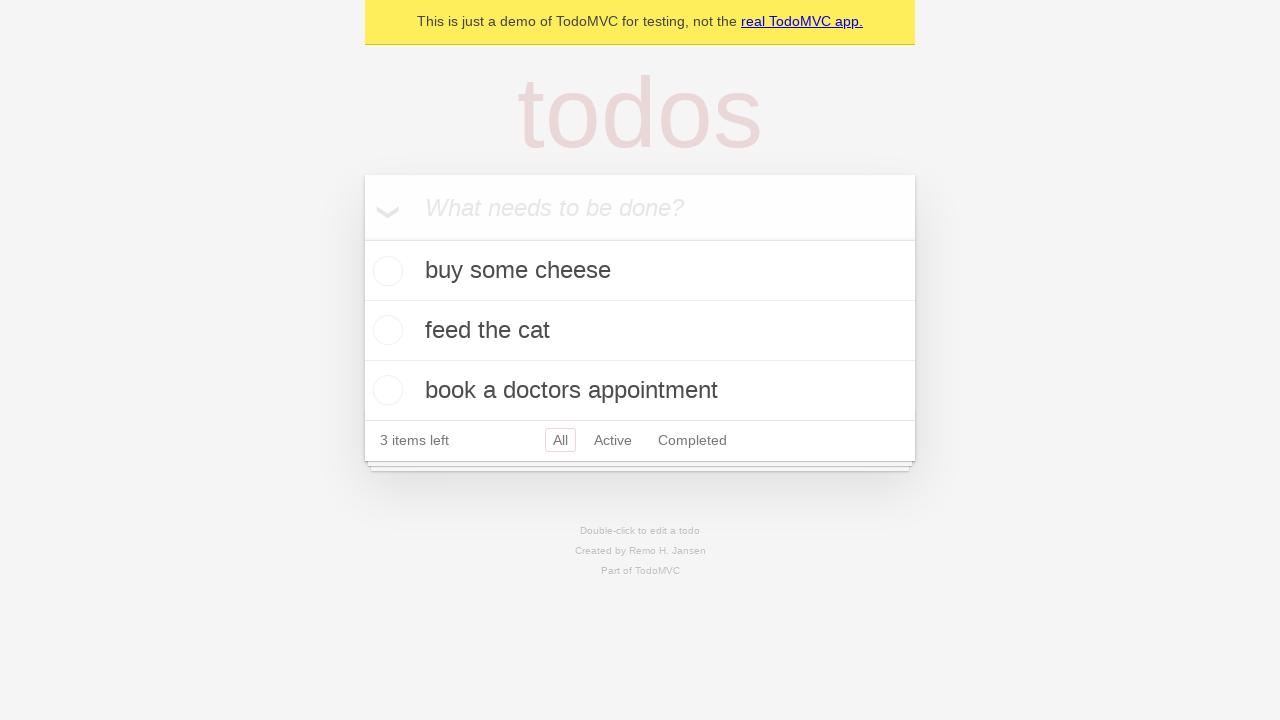

Double-clicked on second todo item to enter edit mode at (640, 331) on internal:testid=[data-testid="todo-item"s] >> nth=1
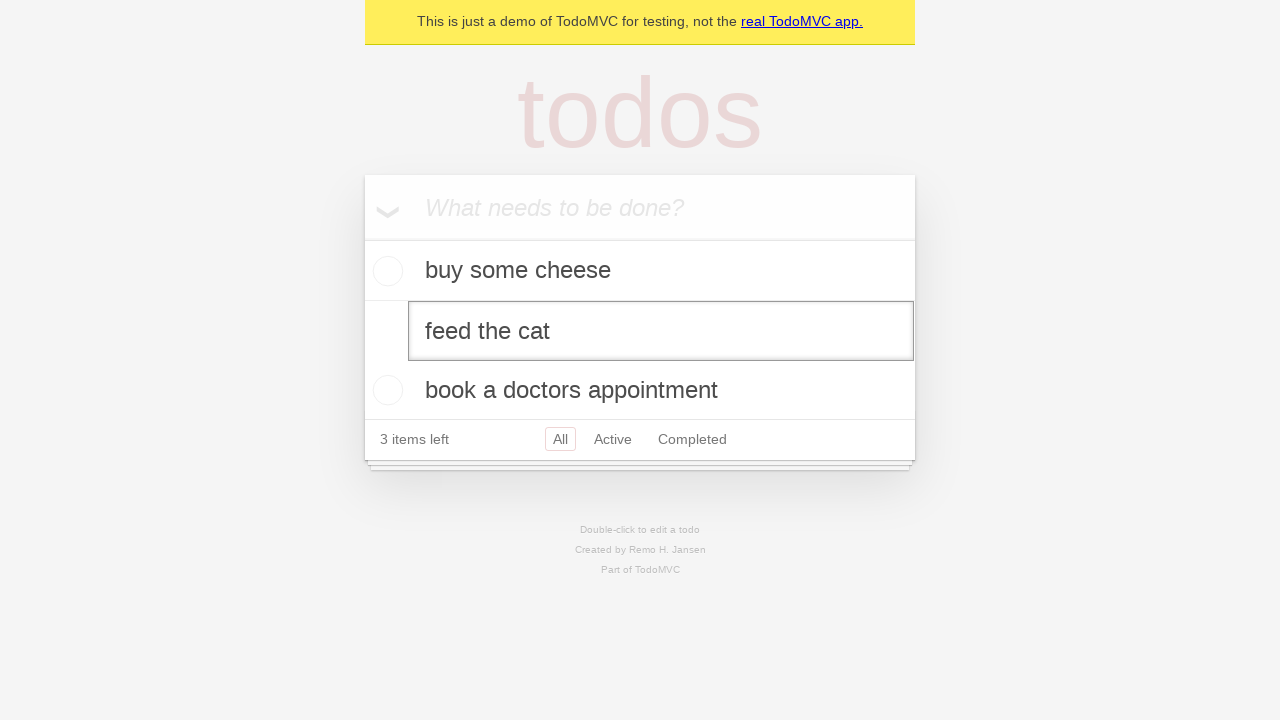

Filled edit box with new text 'buy some sausages' on internal:testid=[data-testid="todo-item"s] >> nth=1 >> internal:role=textbox[nam
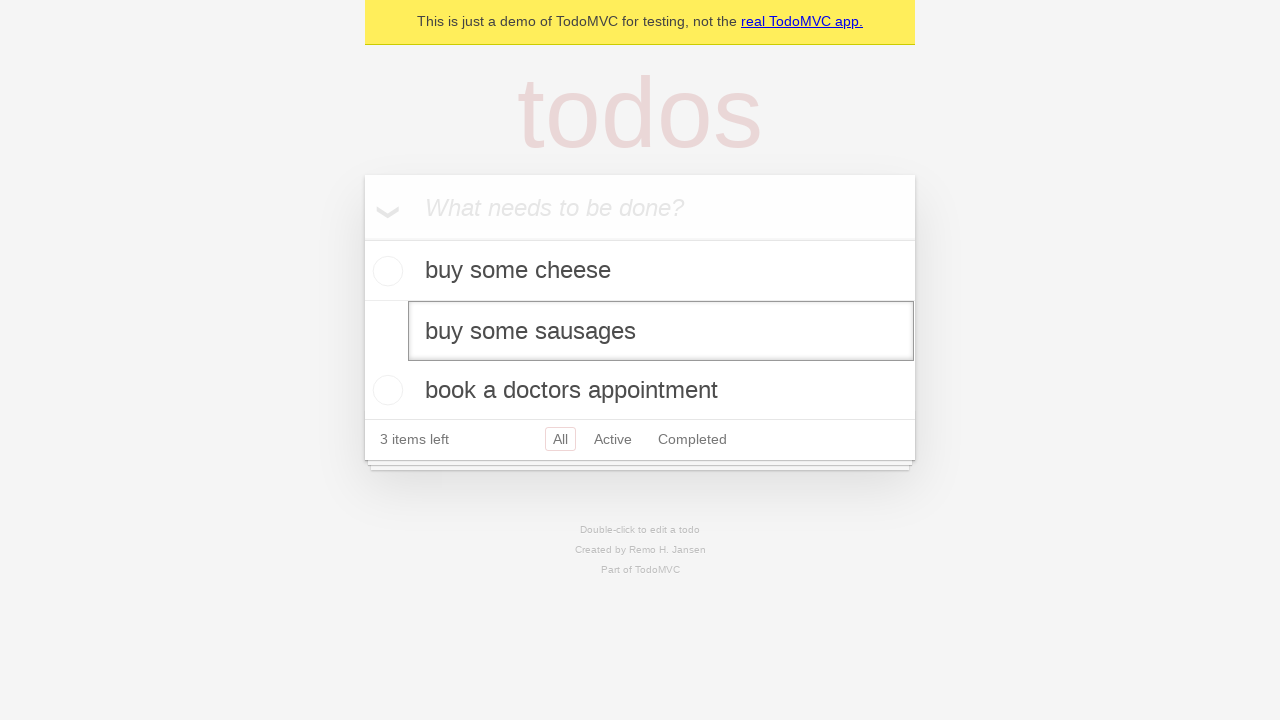

Pressed Escape key to cancel edit on internal:testid=[data-testid="todo-item"s] >> nth=1 >> internal:role=textbox[nam
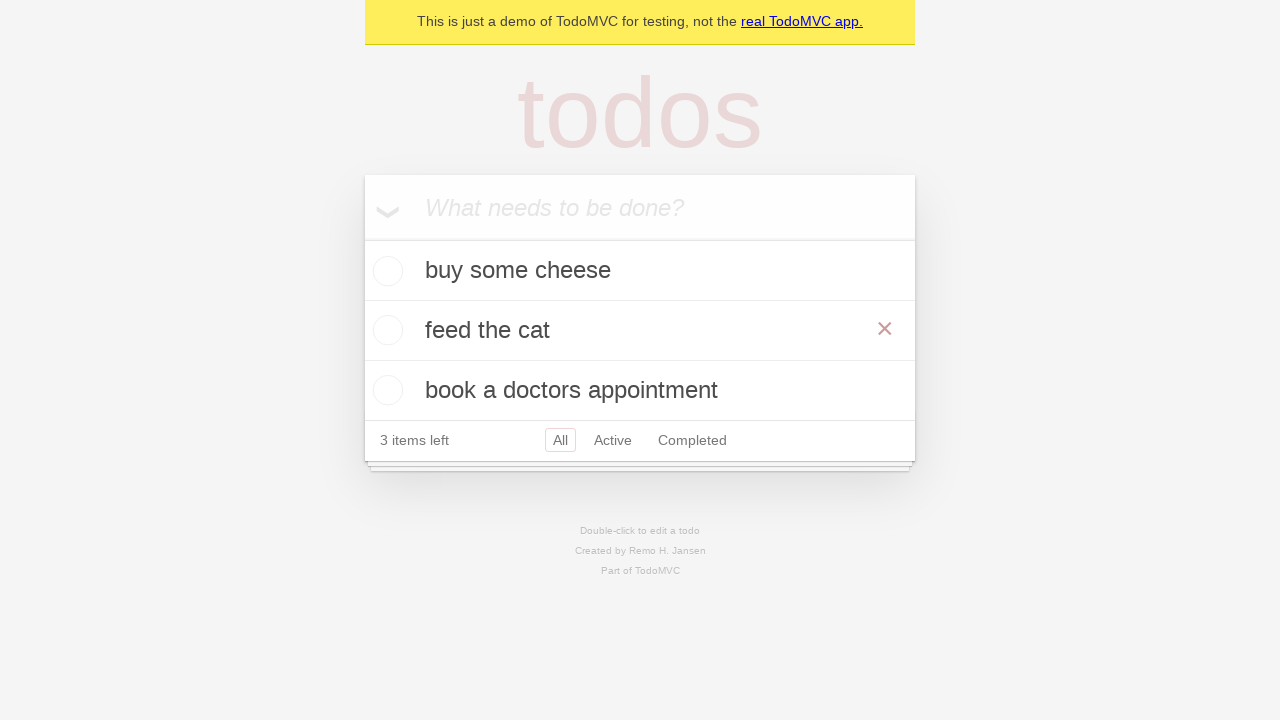

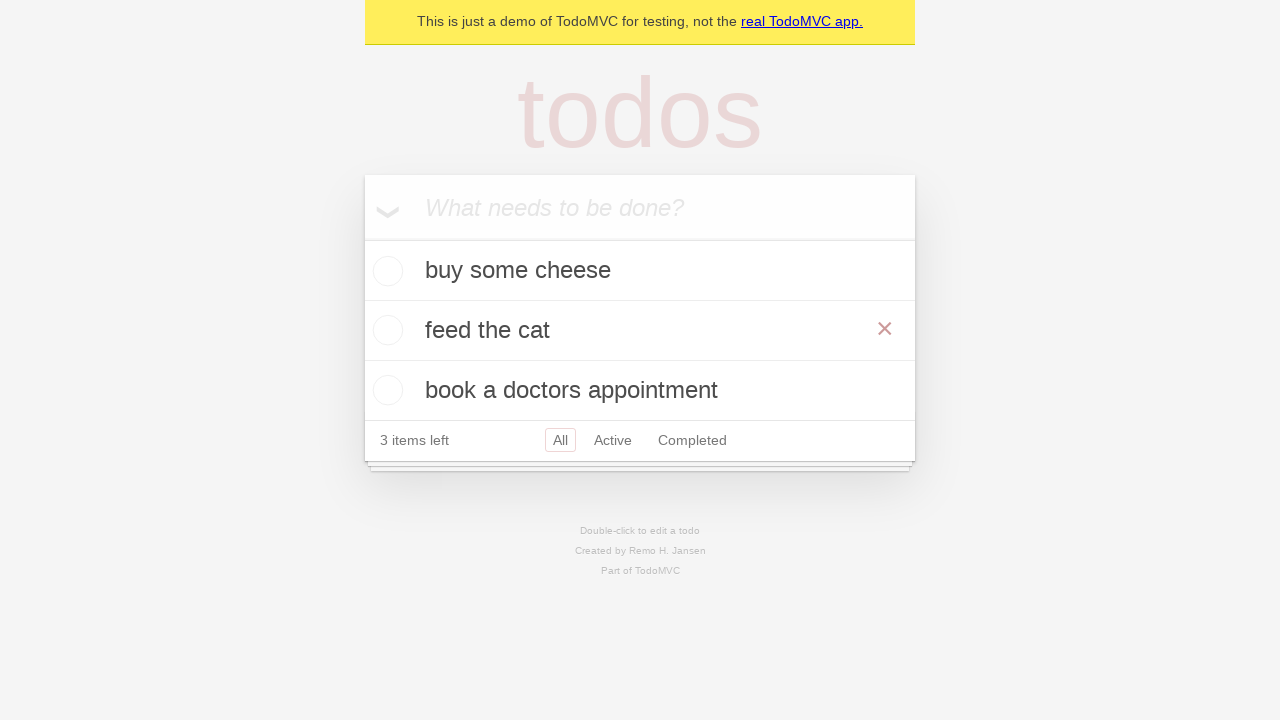